Tests drag and drop with offset by switching to an iframe and dragging an element by a specific pixel offset

Starting URL: https://jqueryui.com/droppable/

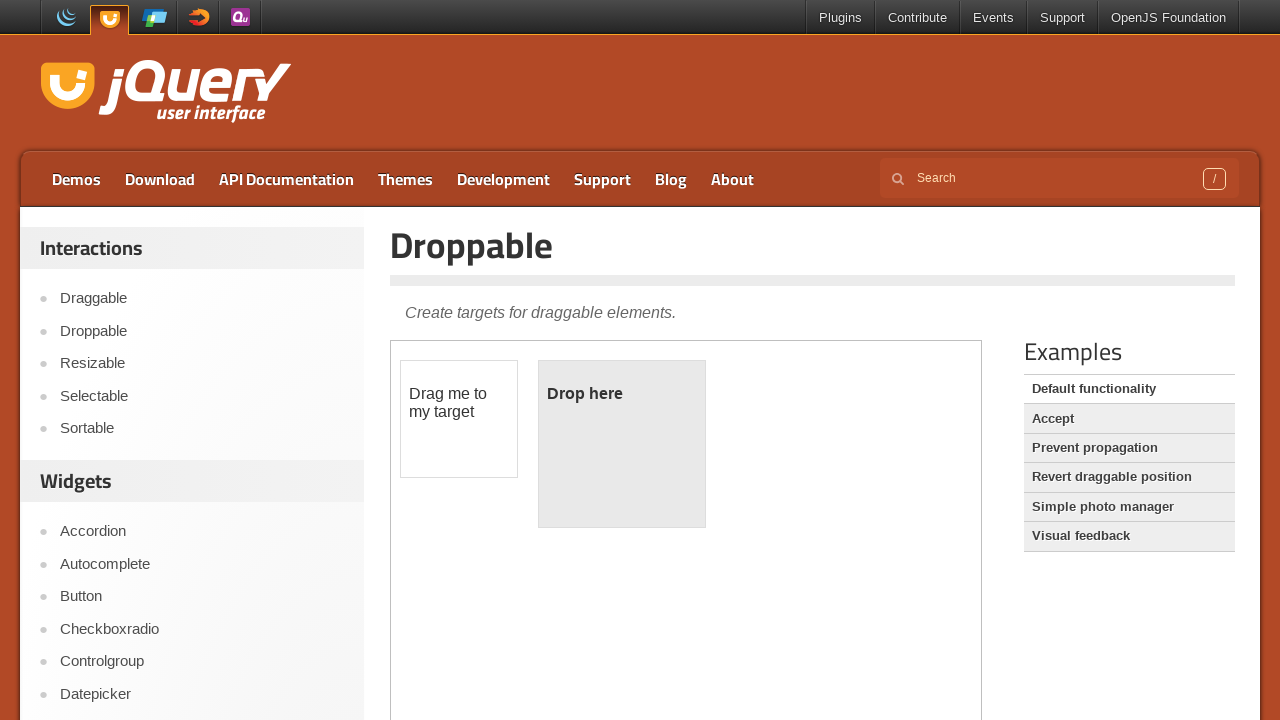

Located demo iframe for droppable test
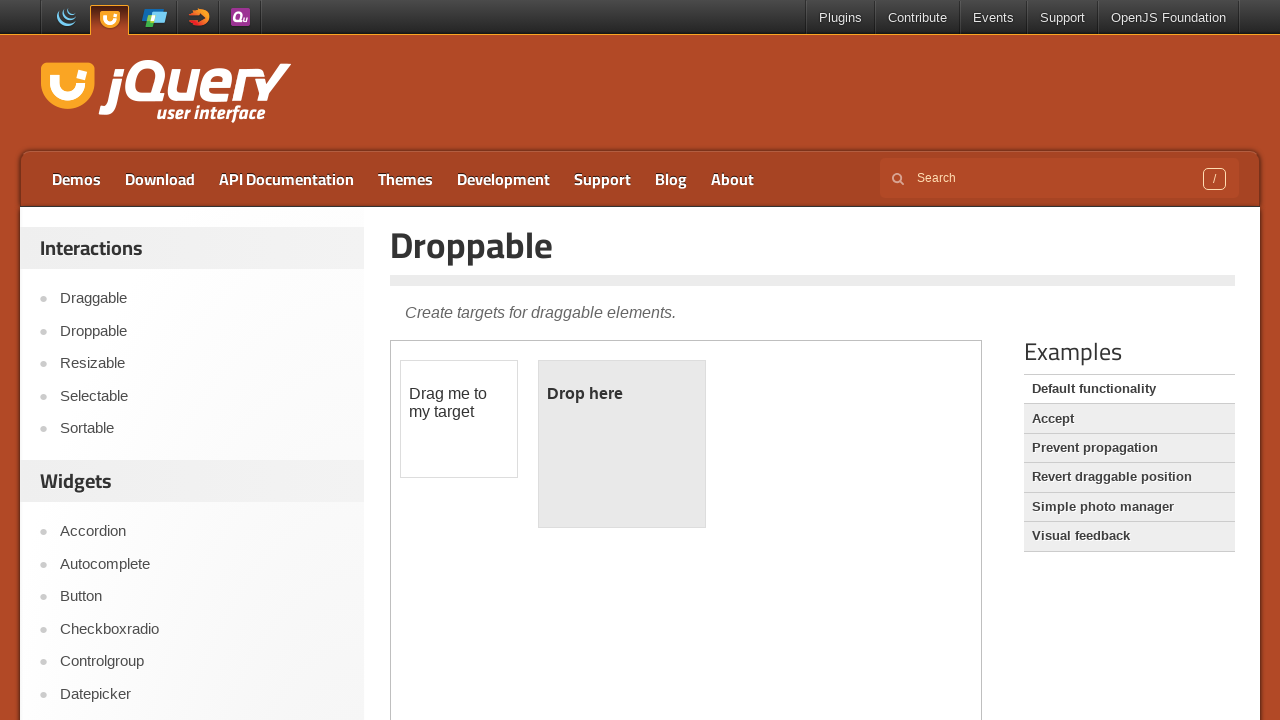

Located draggable element with id 'draggable'
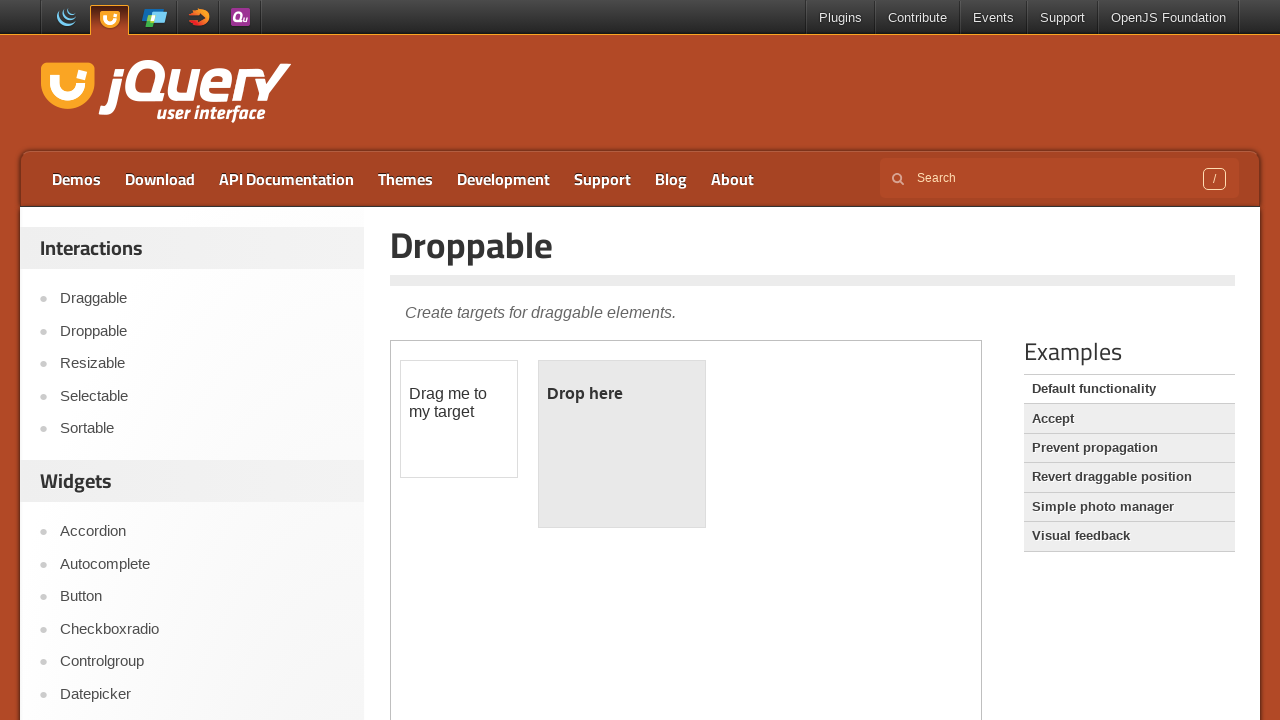

Retrieved bounding box coordinates of draggable element
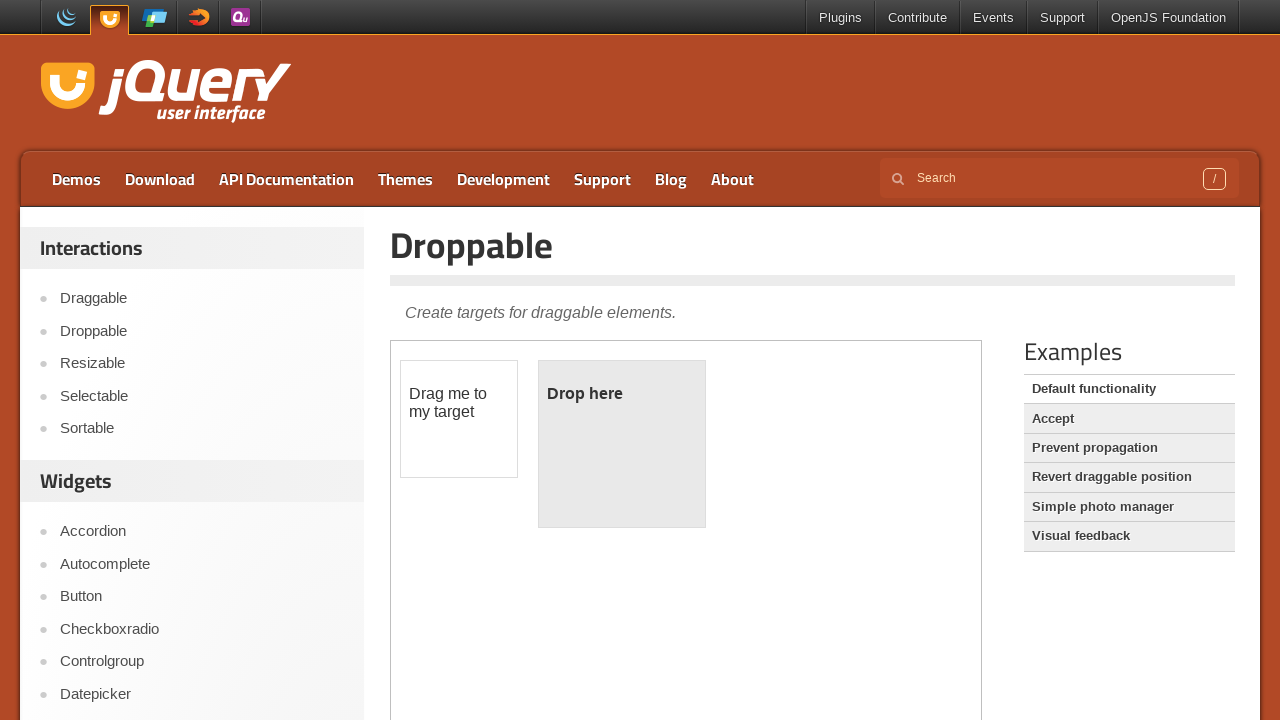

Moved mouse to center of draggable element at (459, 419)
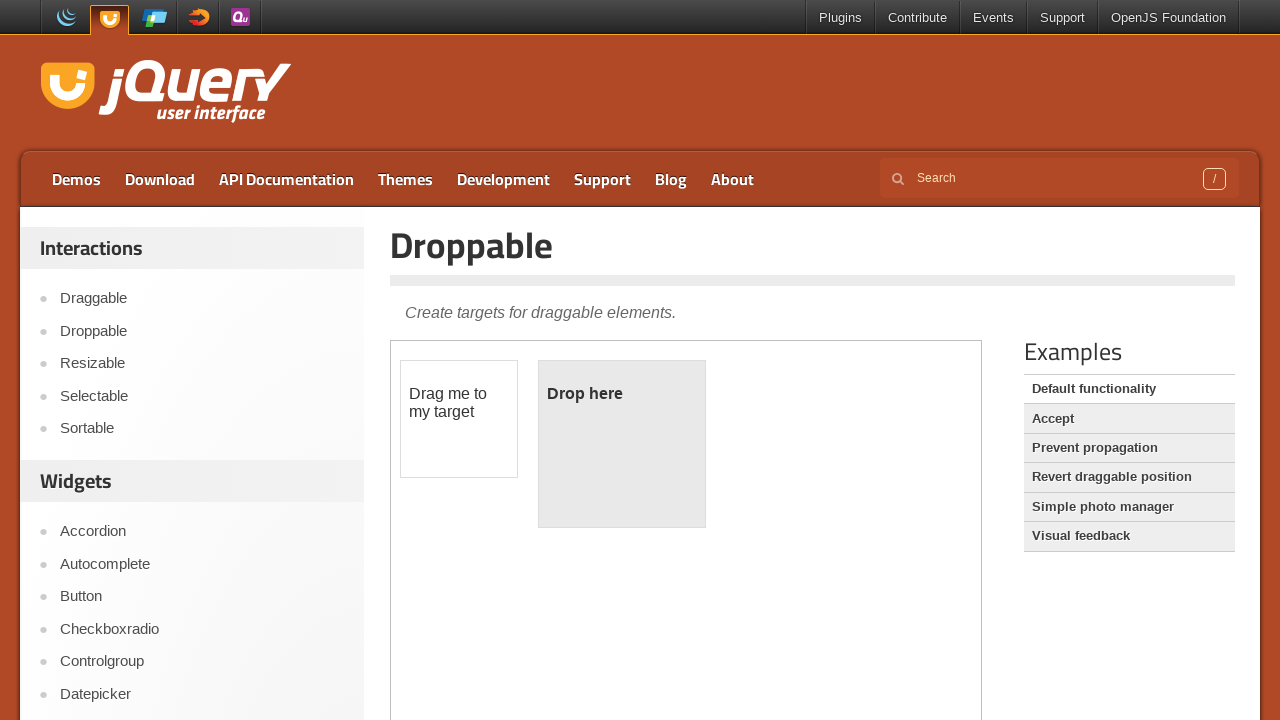

Pressed mouse button down on draggable element at (459, 419)
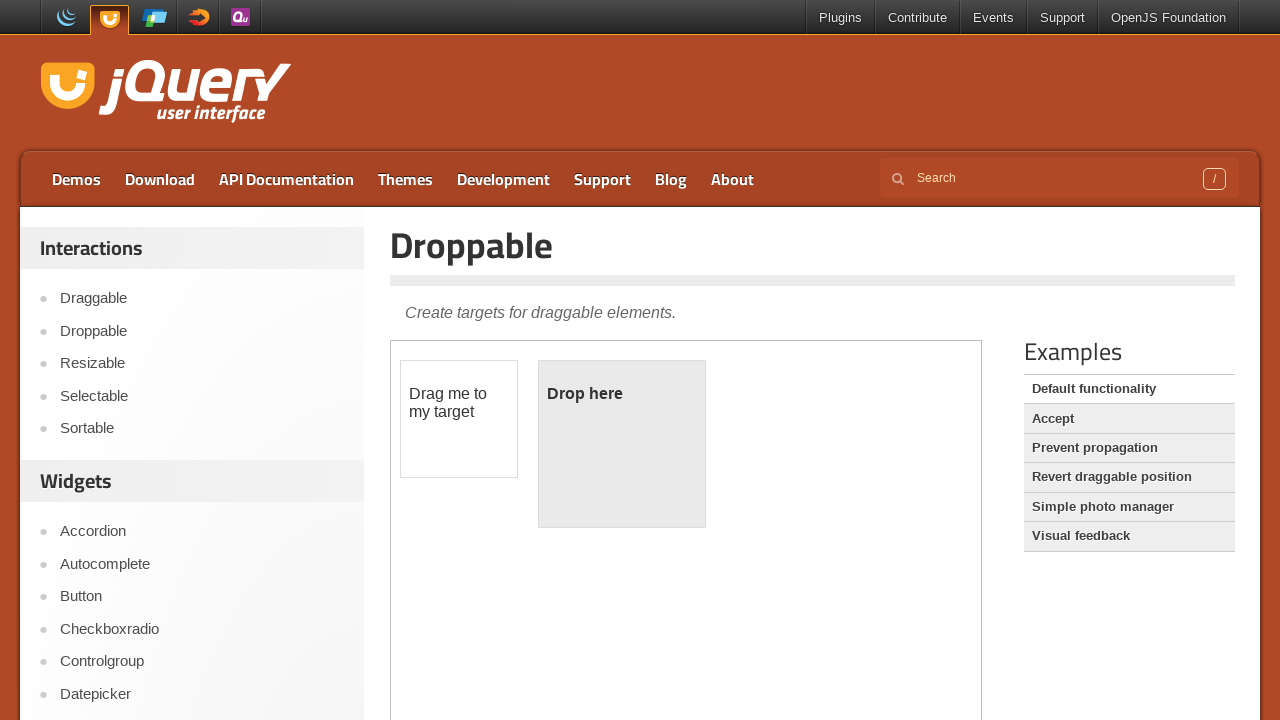

Dragged element by offset (100, 100) pixels at (559, 519)
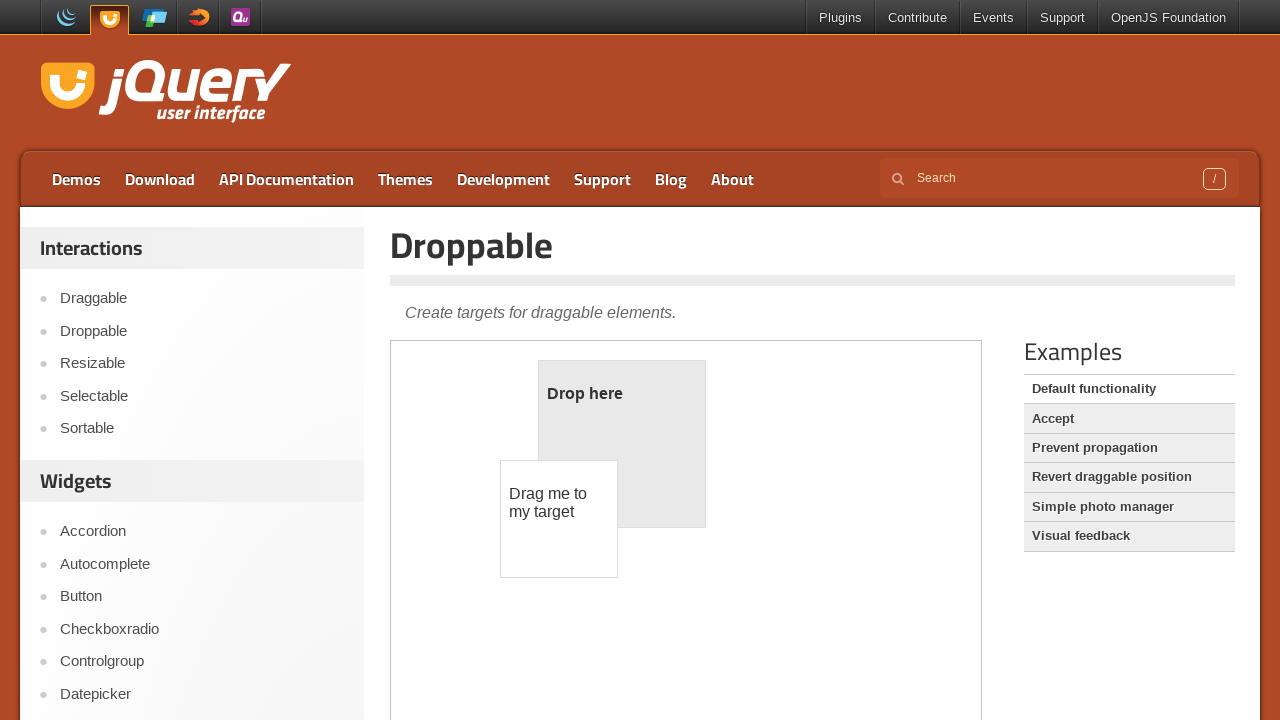

Released mouse button to complete drag and drop at (559, 519)
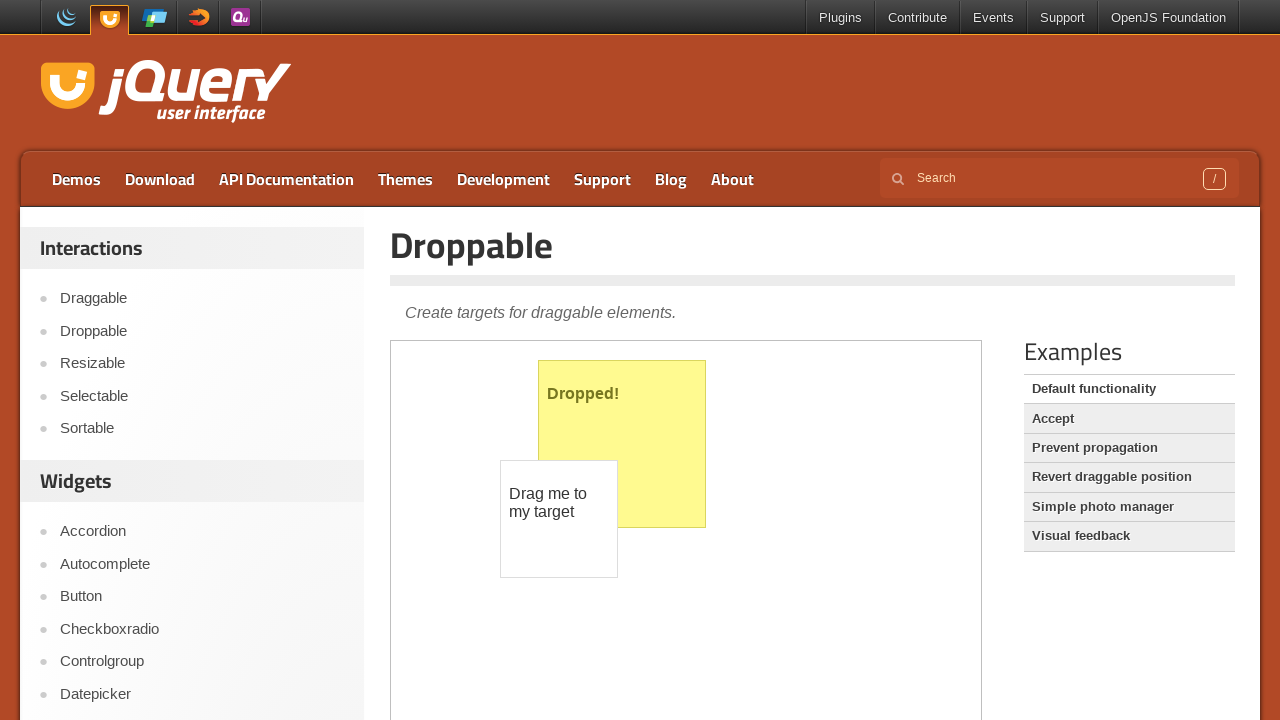

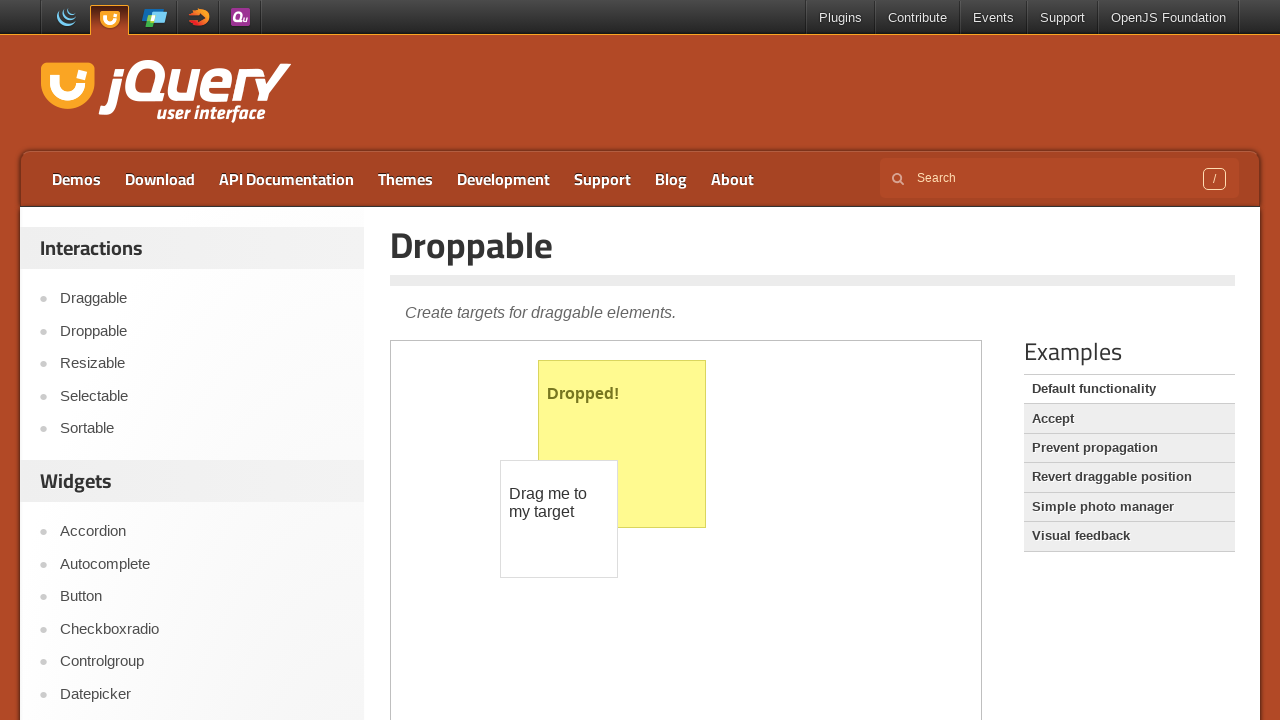